Tests chart transformations by verifying the transform attribute changes when scrolling

Starting URL: https://rushlet.github.io/ci301_data-vis/website/project.html

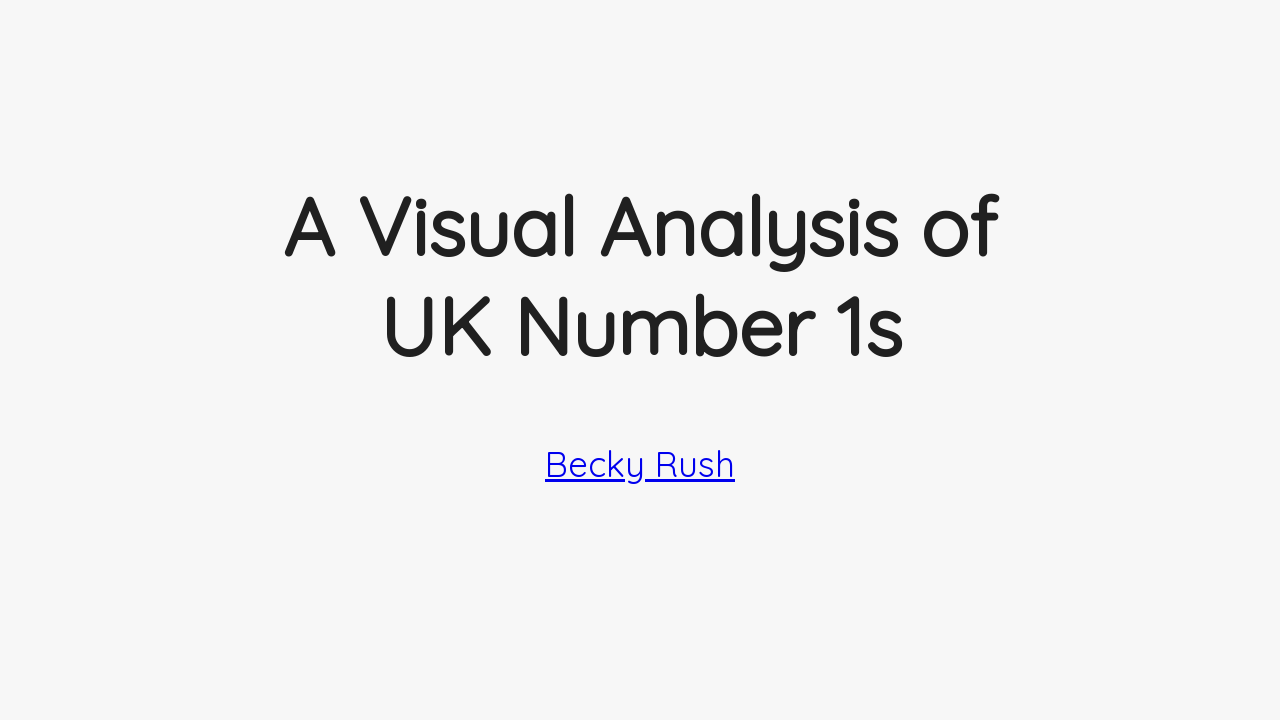

Scrolled swarm chart into view
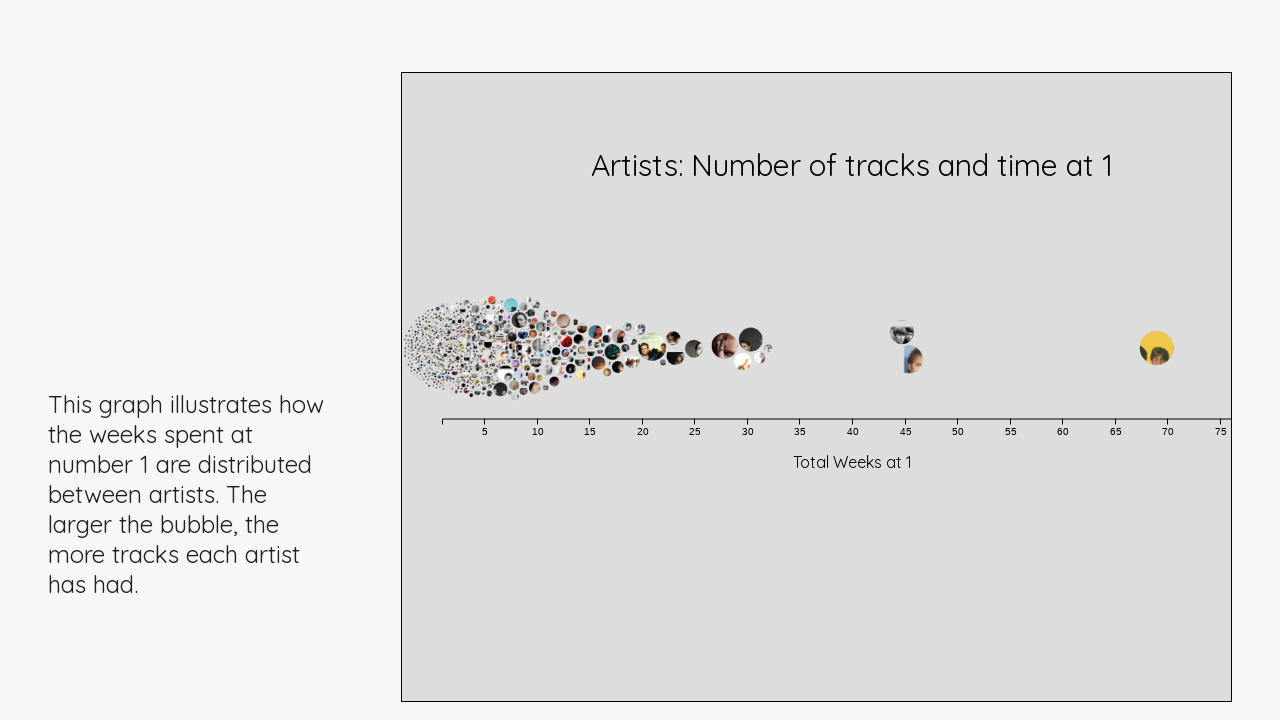

Located scroll container element
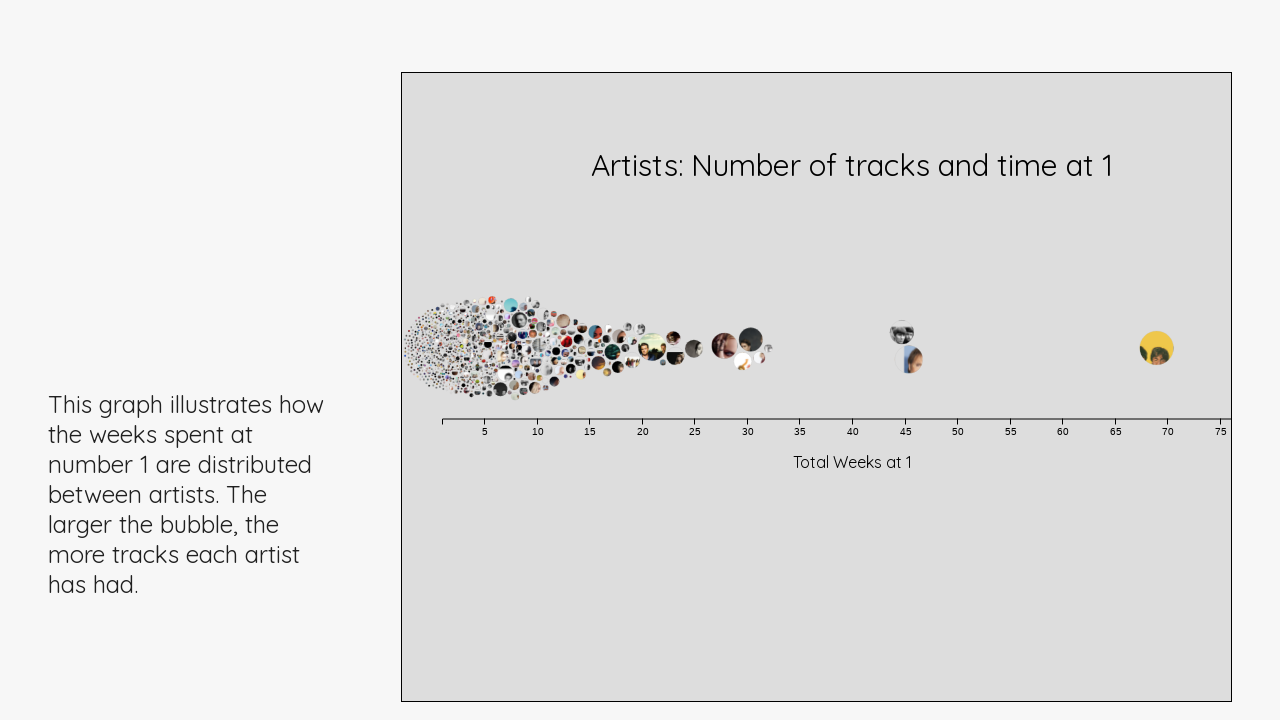

Scrolled to swarm--longest data step section
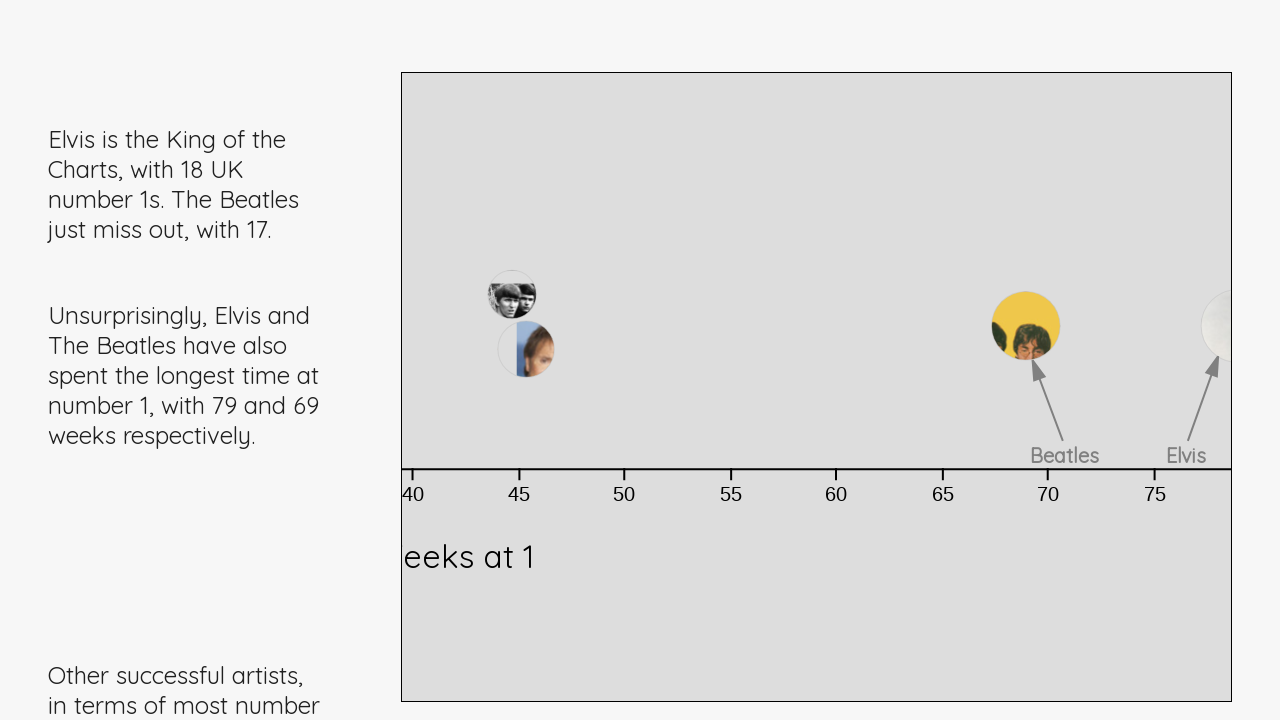

Waited 5 seconds for chart transformation to complete
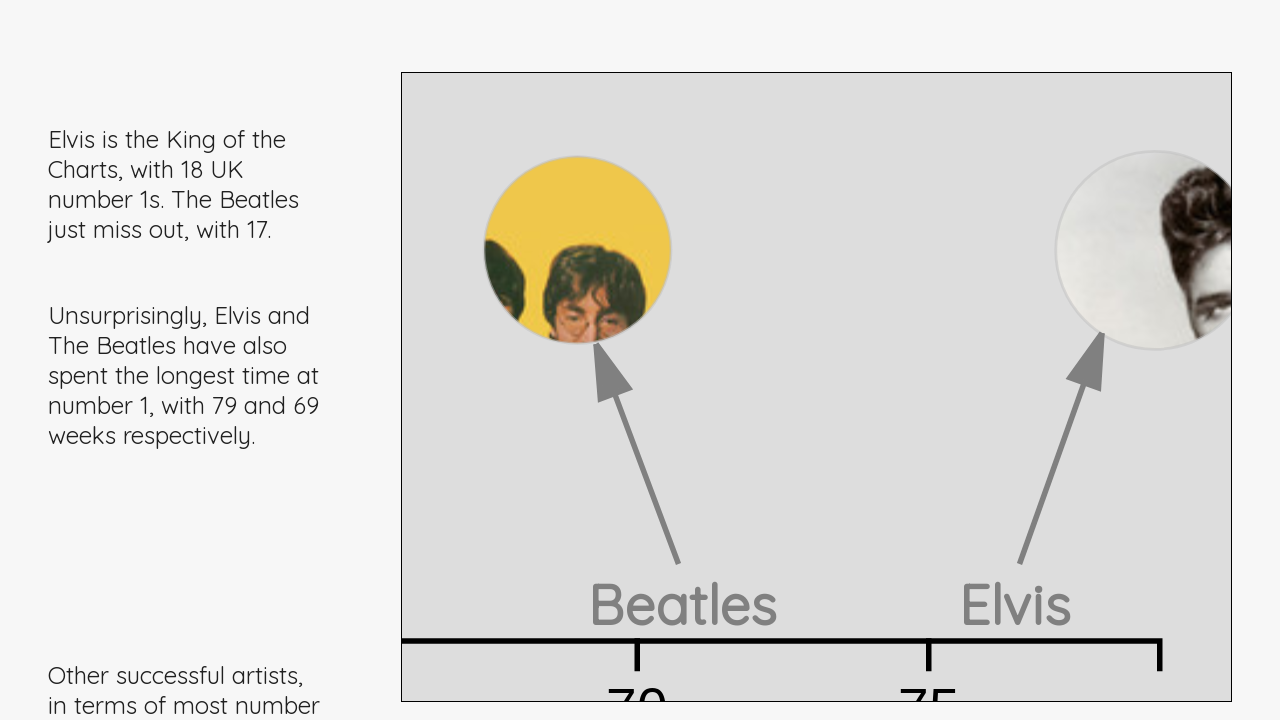

Retrieved transform attribute from swarm chart: translate(-1950, 150) scale(5.5,5.5)
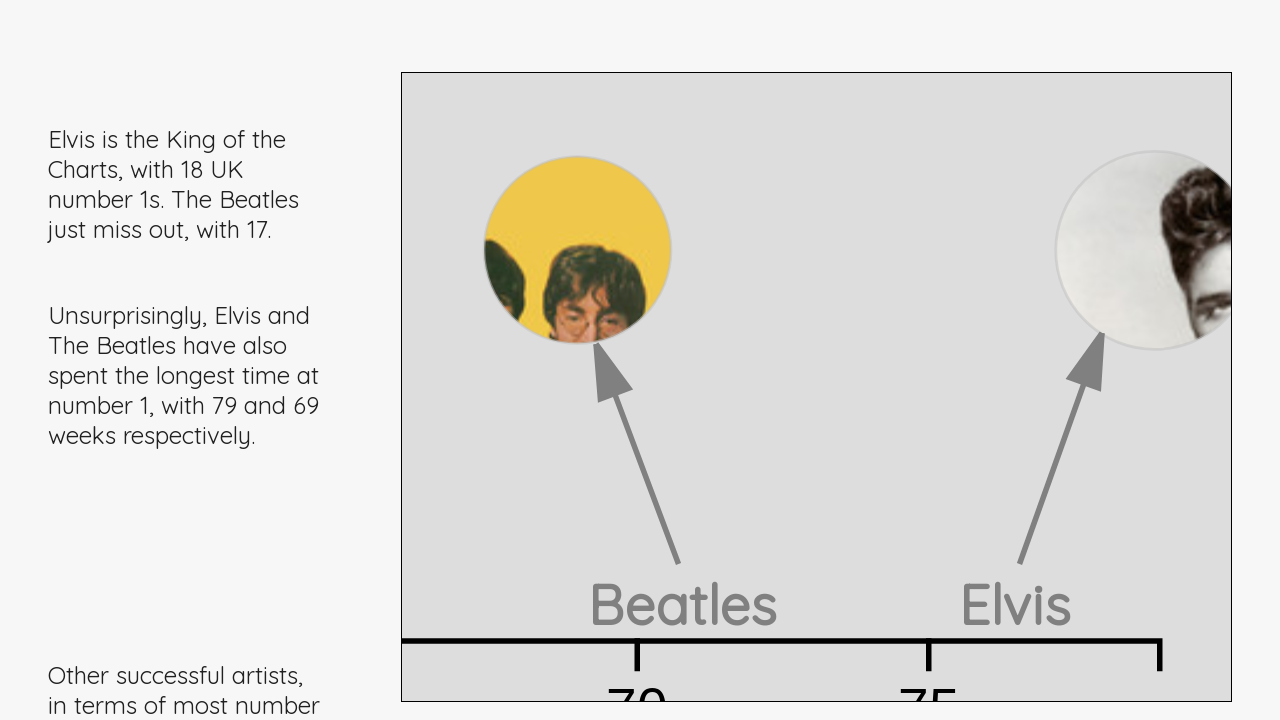

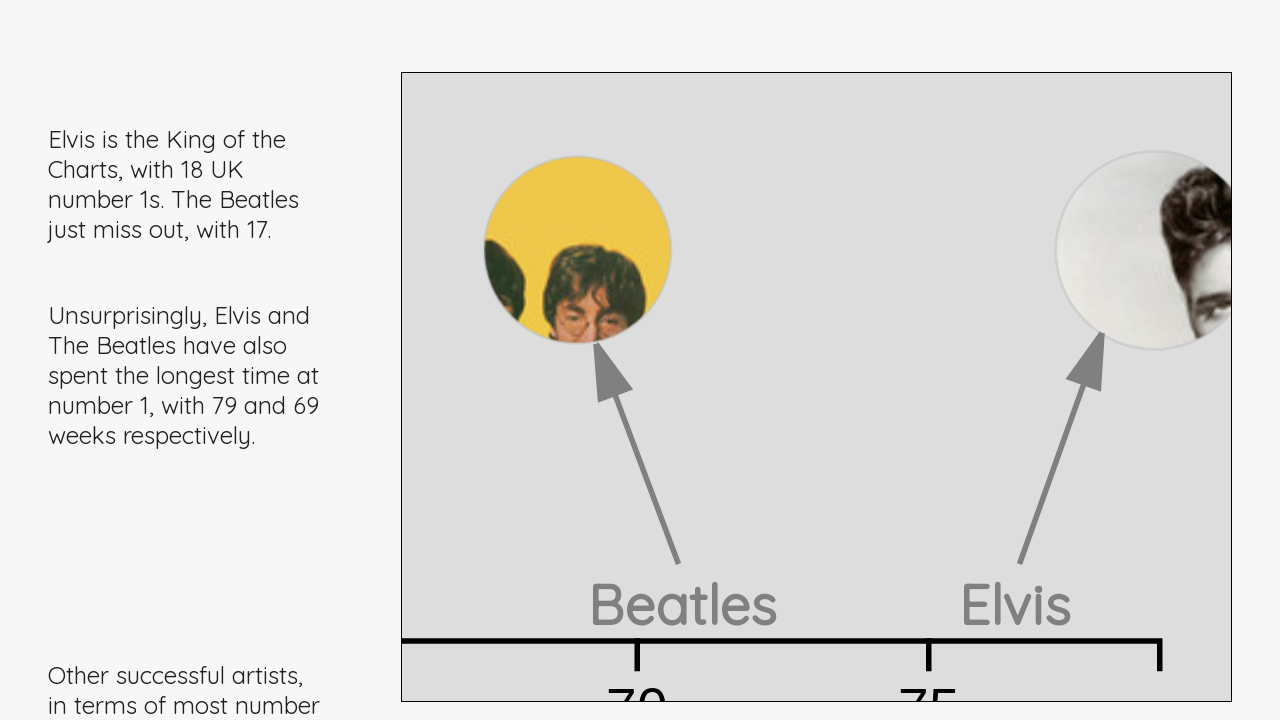